Tests dynamic properties page by waiting for and clicking a button that becomes visible after a delay

Starting URL: https://demoqa.com/dynamic-properties

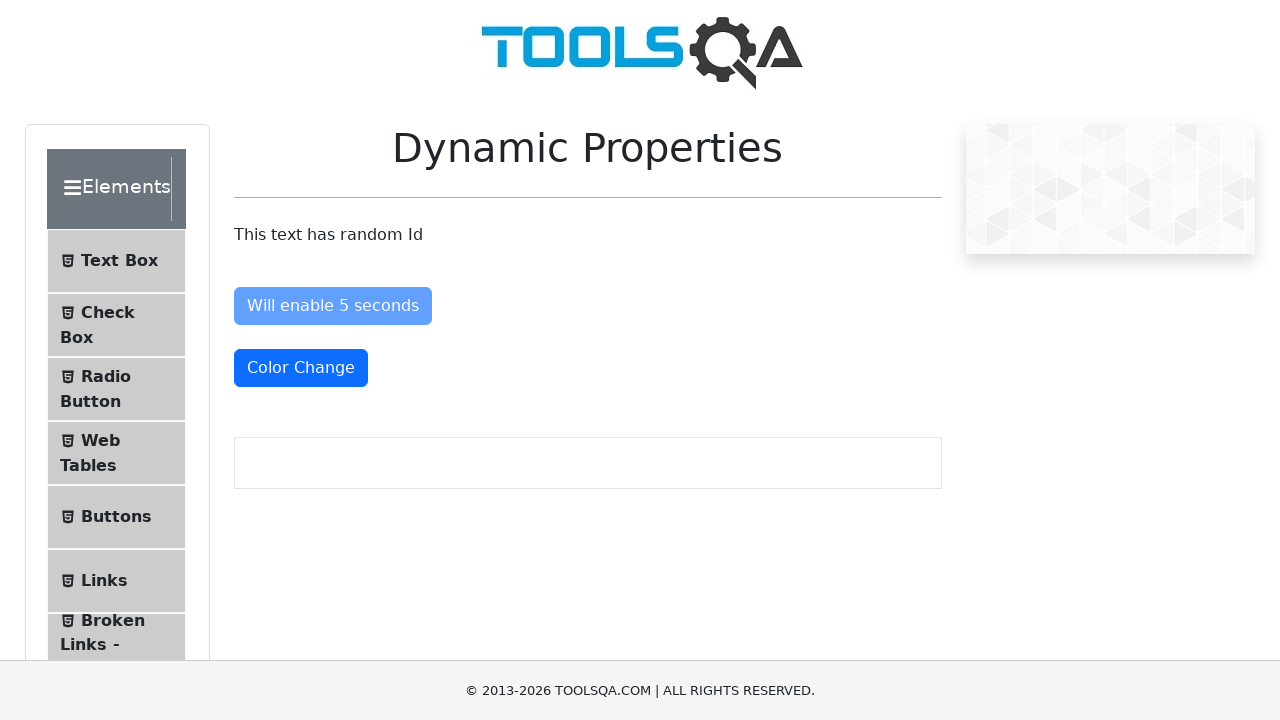

Waited for dynamically visible button to appear (10 second timeout)
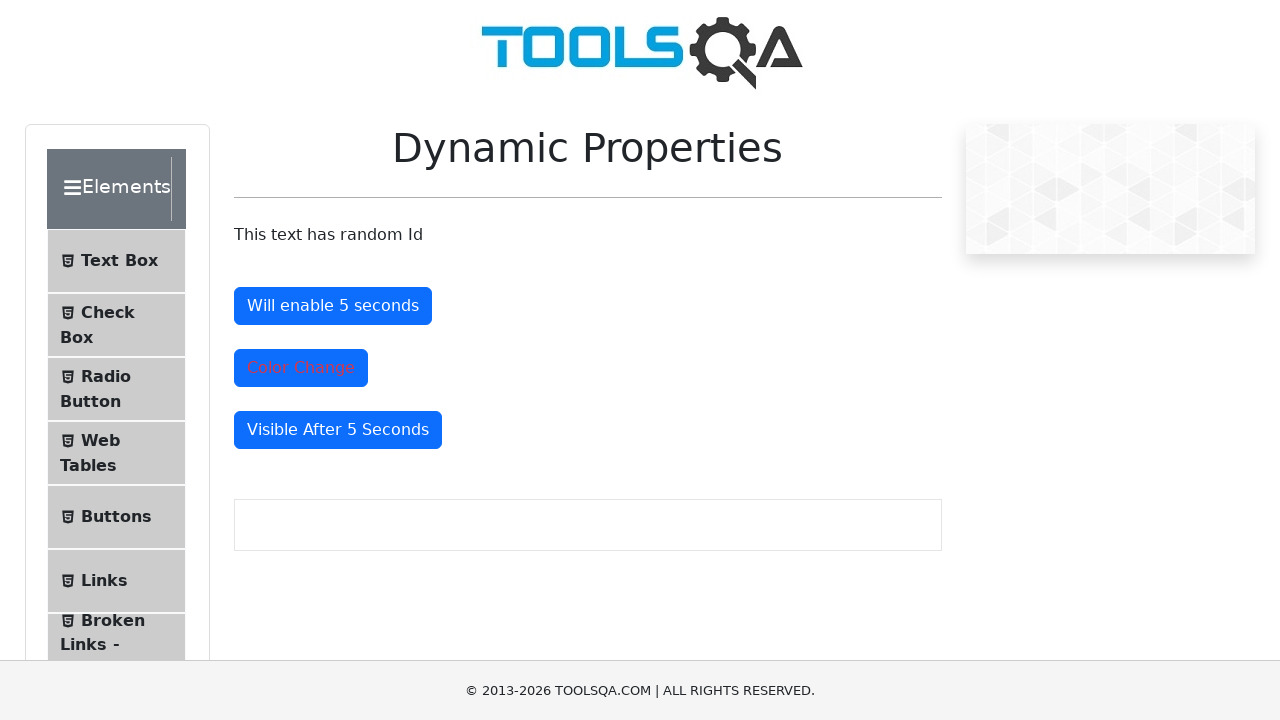

Clicked the dynamically visible button at (338, 430) on button#visibleAfter
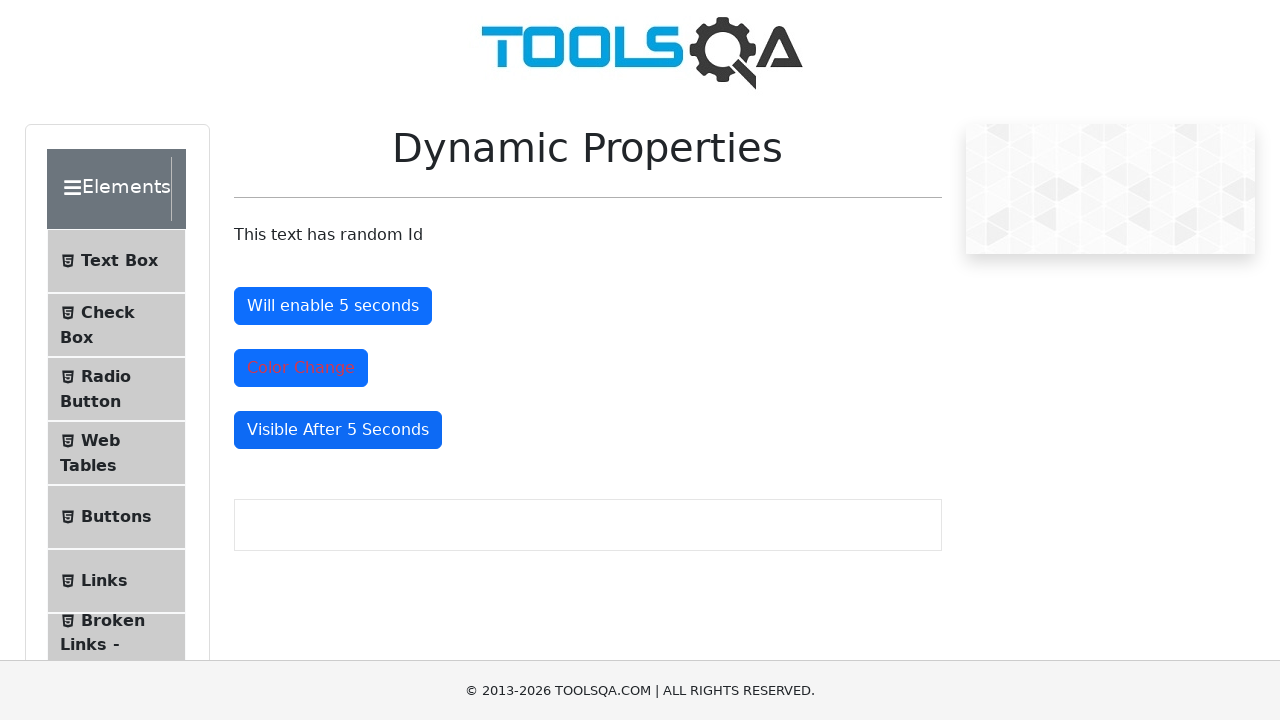

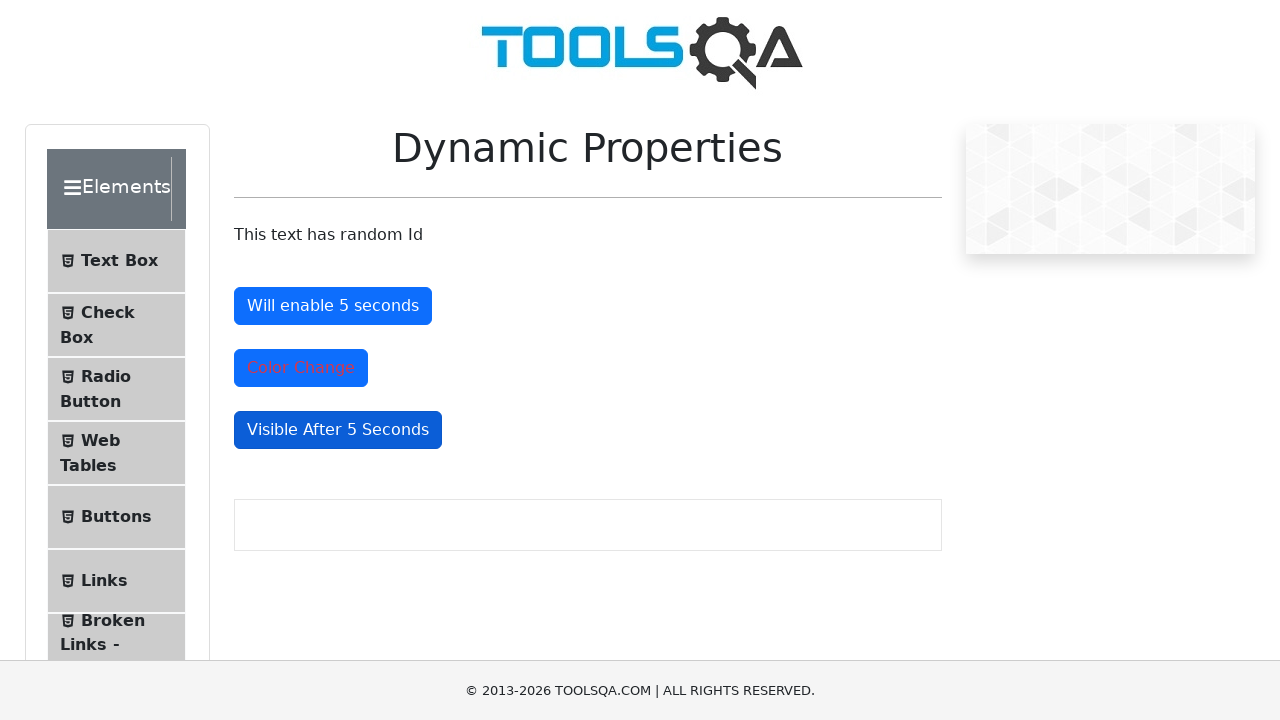